Tests a bus booking form by entering a departure location (Shimla) and using keyboard navigation to fill the destination field

Starting URL: https://online.hrtchp.com/oprs-web/guest/home.do?h=1

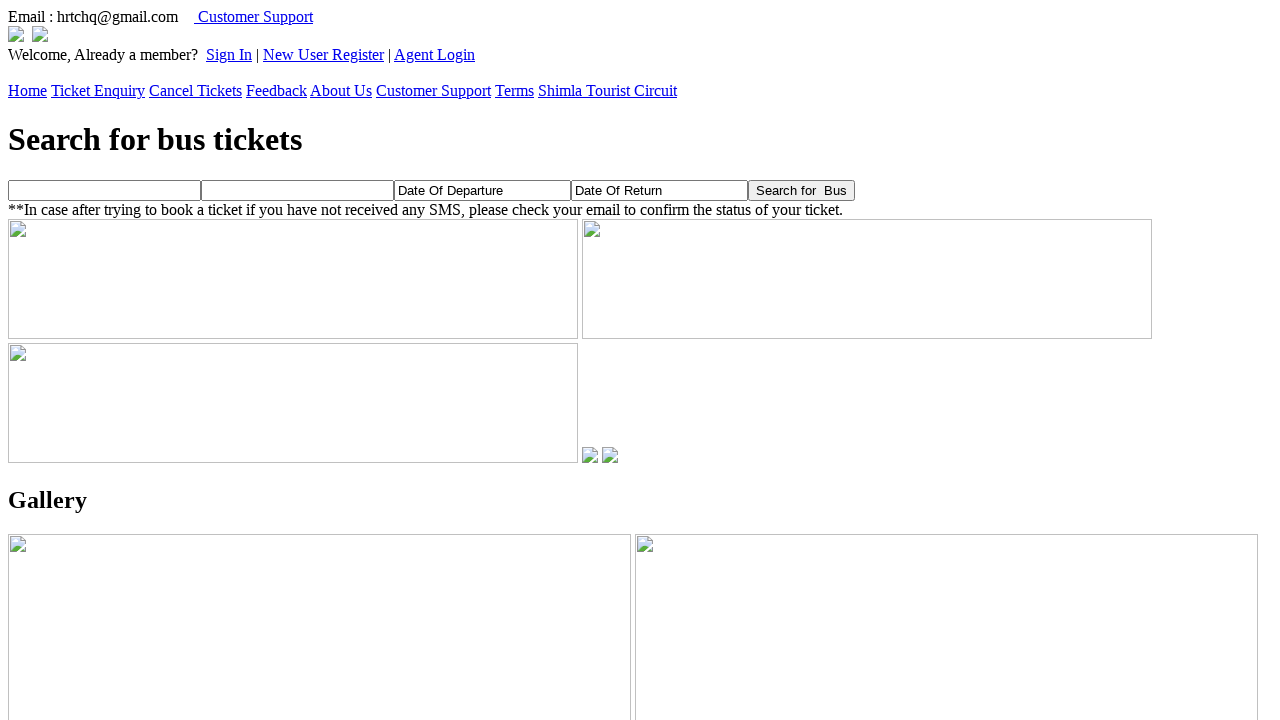

Filled departure location field with 'Shimla' on //*[@id='fromPlaceName']
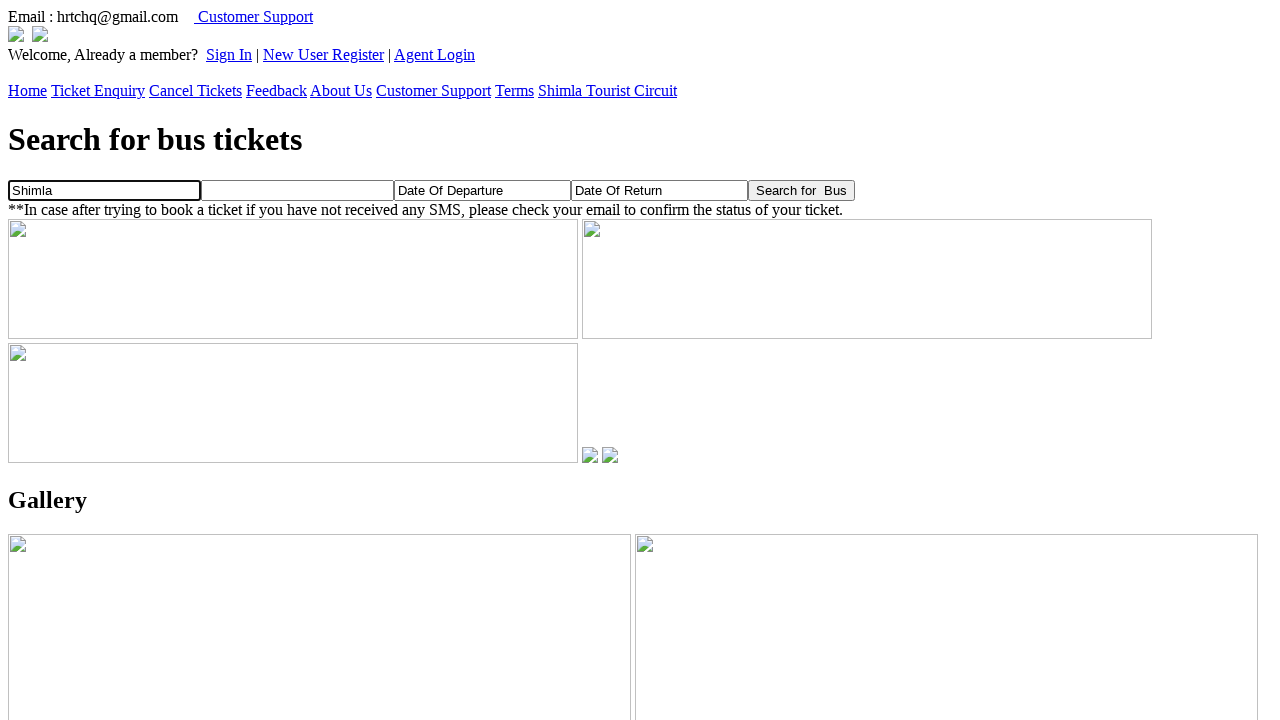

Waited for autocomplete suggestions to load
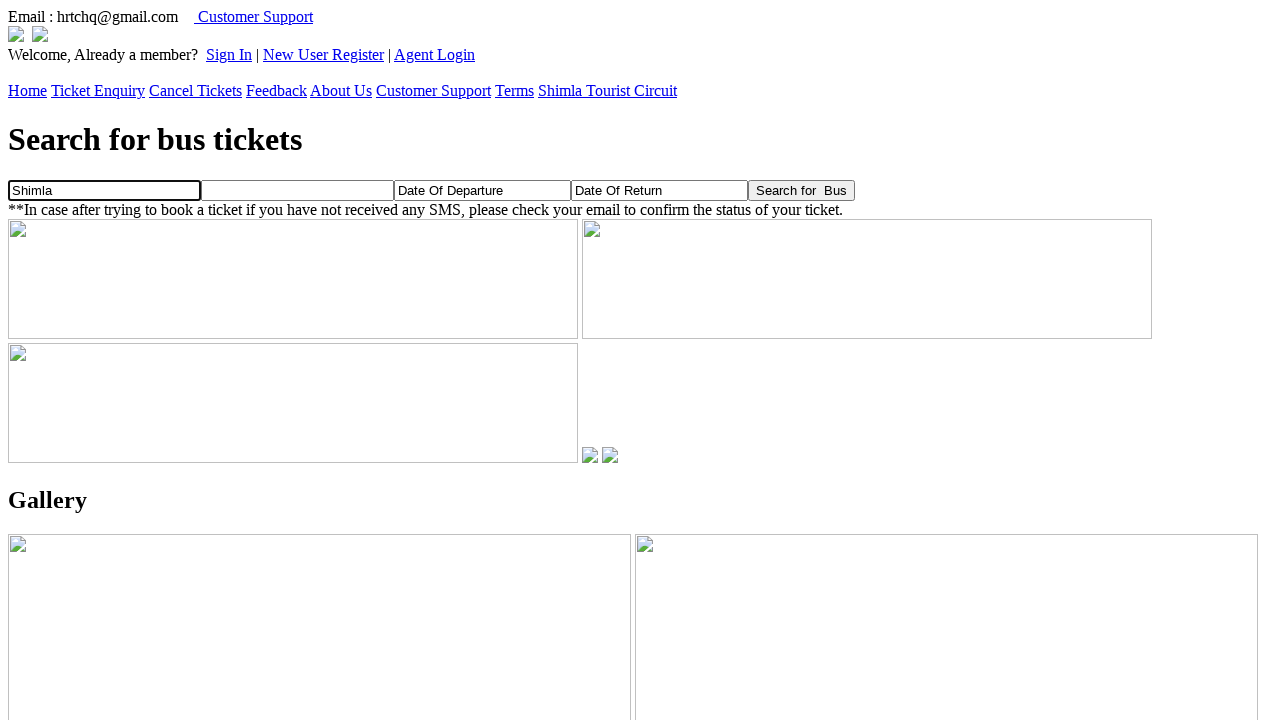

Pressed Tab to move to destination field on #fromPlaceName
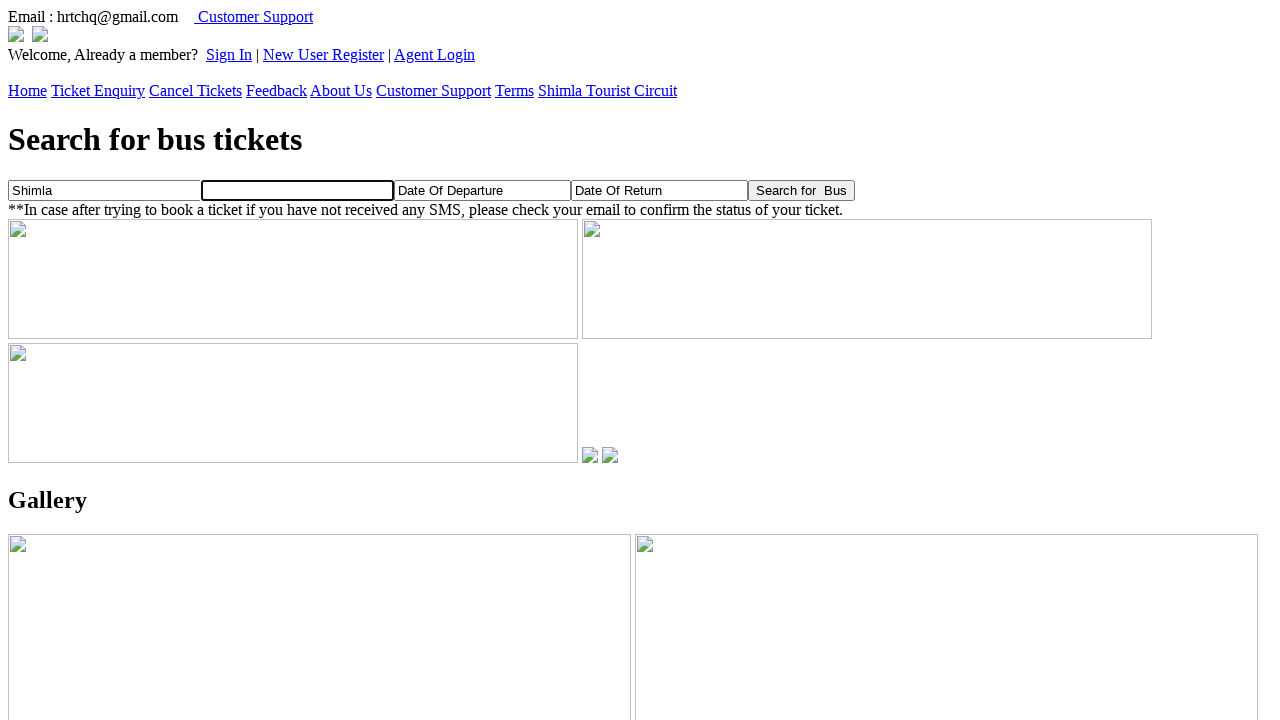

Typed 'Manali' as destination location using keyboard
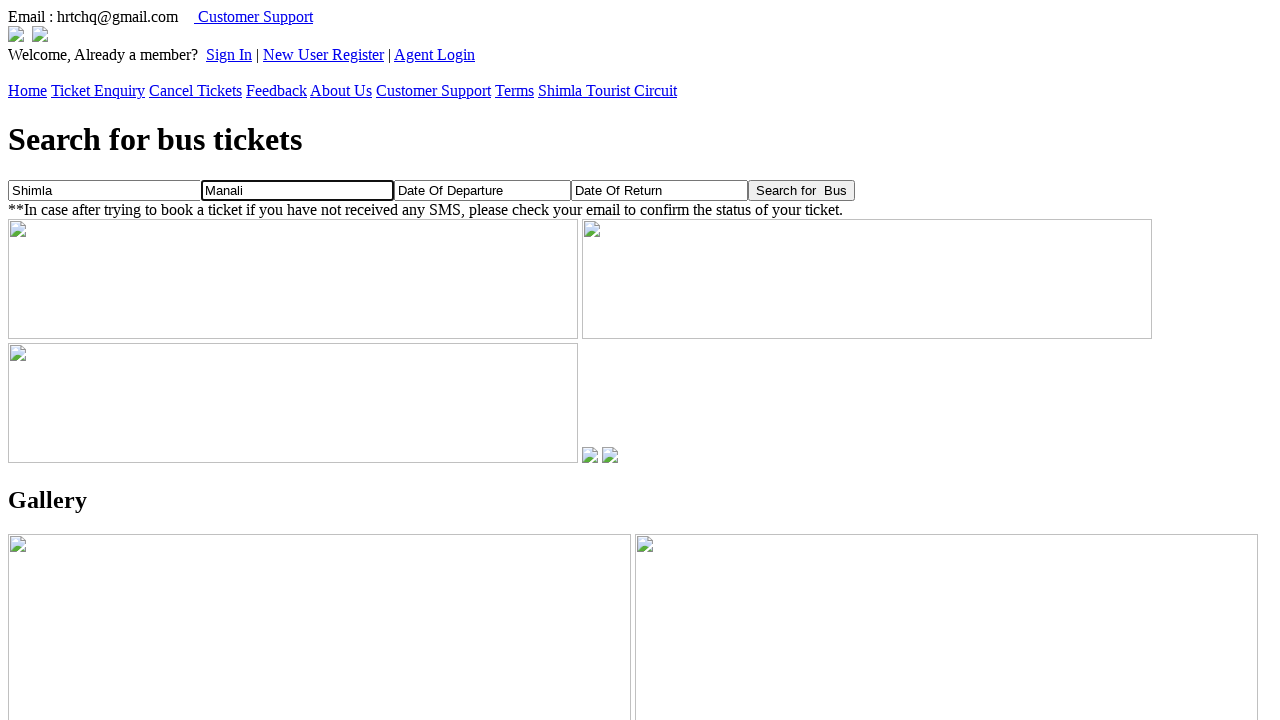

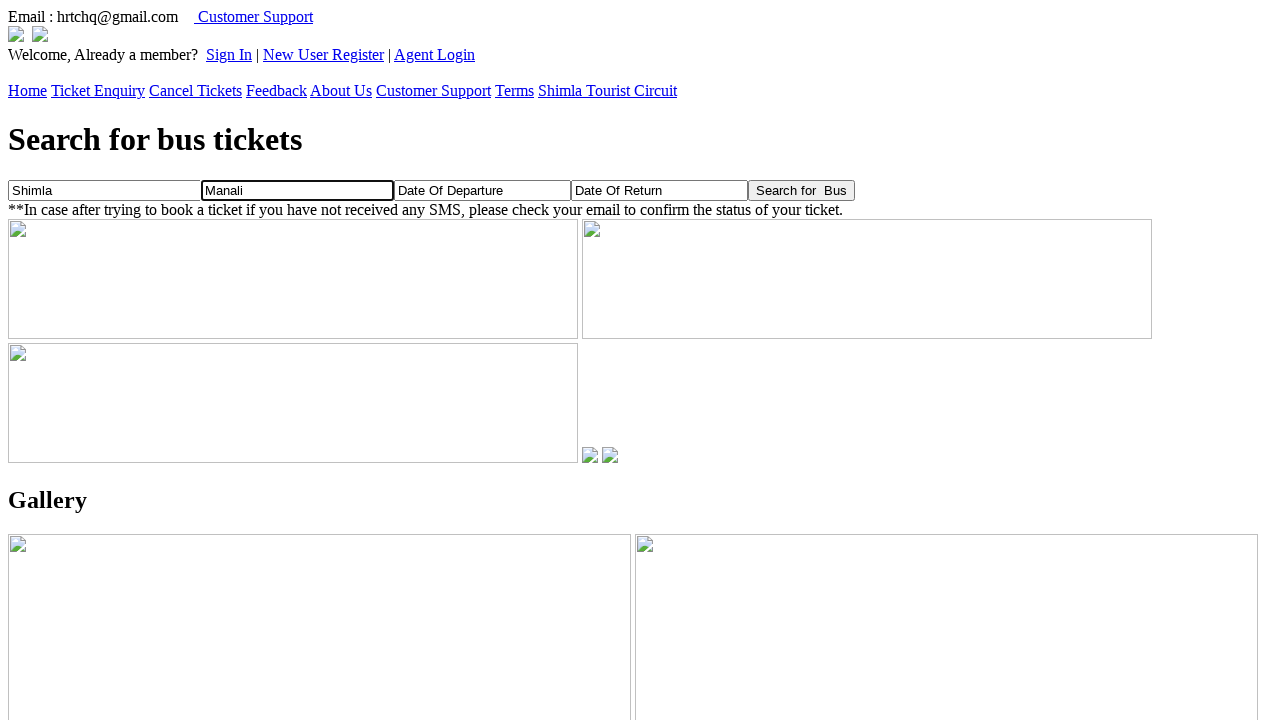